Tests checkbox functionality by clicking a checkbox, verifying it's selected, then unchecking it and verifying it's deselected

Starting URL: http://qaclickacademy.com/practice.php

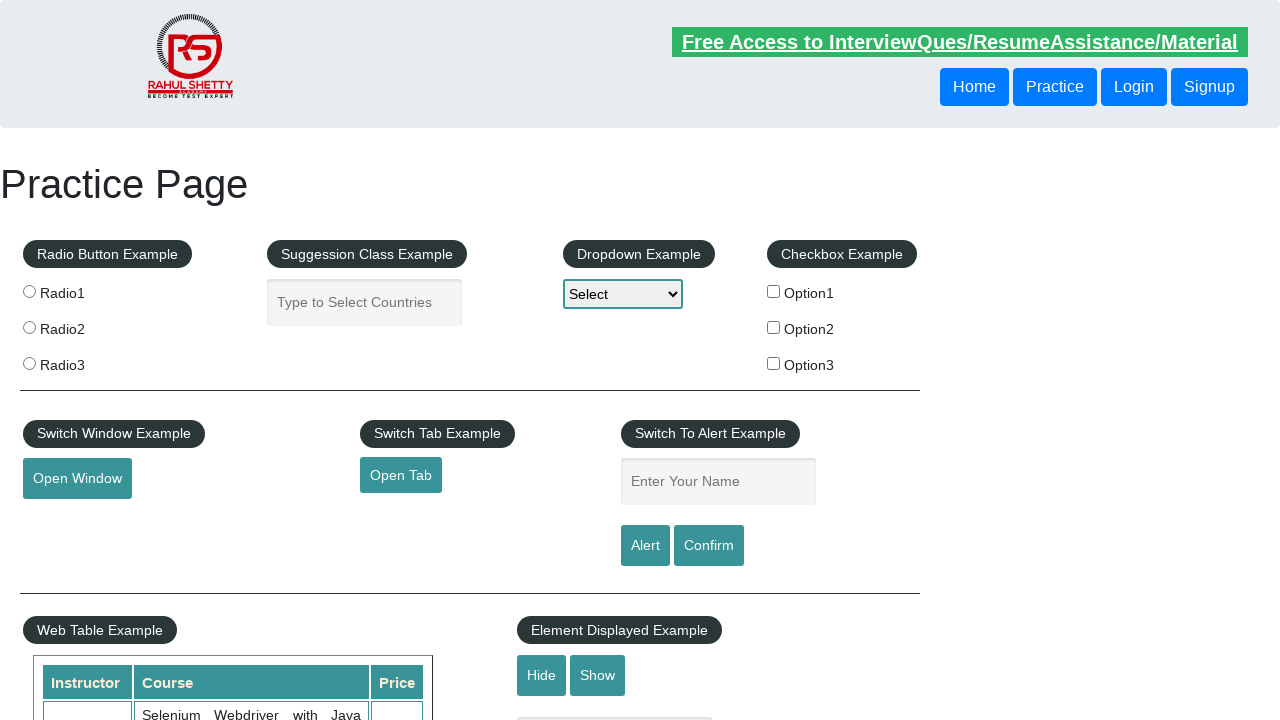

Clicked checkbox #checkBoxOption1 to select it at (774, 291) on #checkBoxOption1
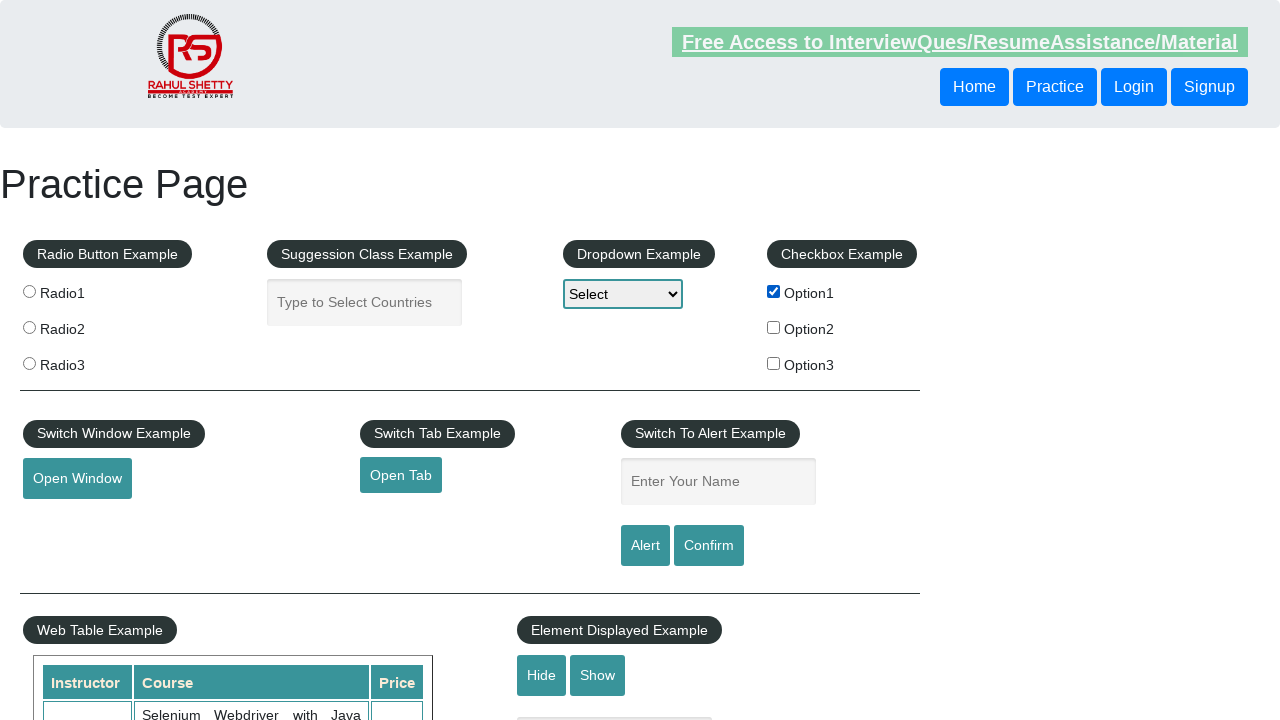

Verified that checkbox #checkBoxOption1 is selected
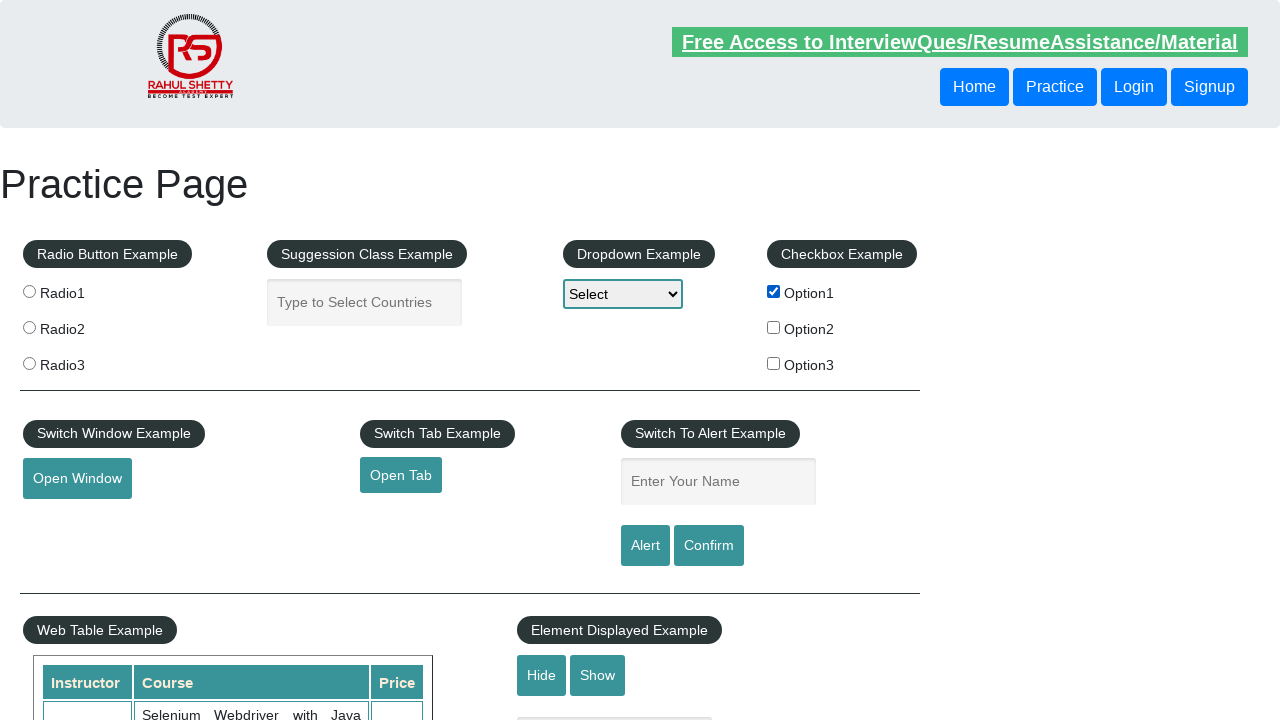

Clicked checkbox #checkBoxOption1 to uncheck it at (774, 291) on #checkBoxOption1
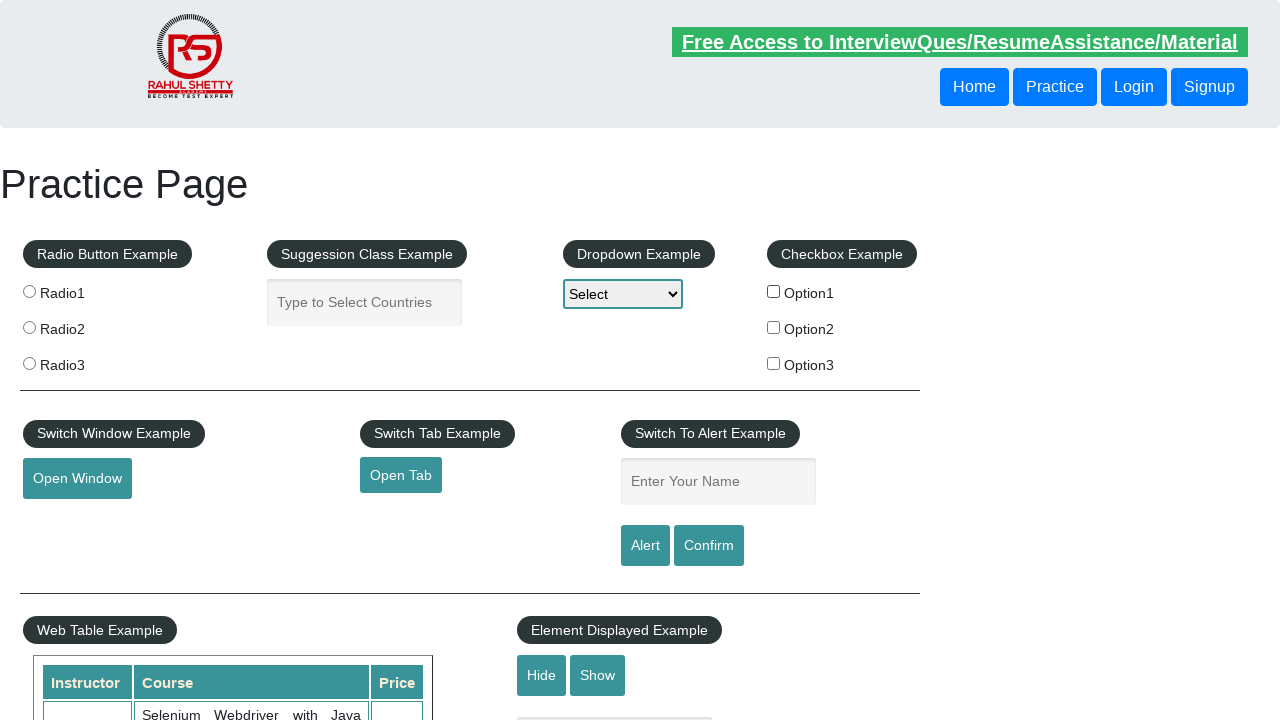

Verified that checkbox #checkBoxOption1 is deselected
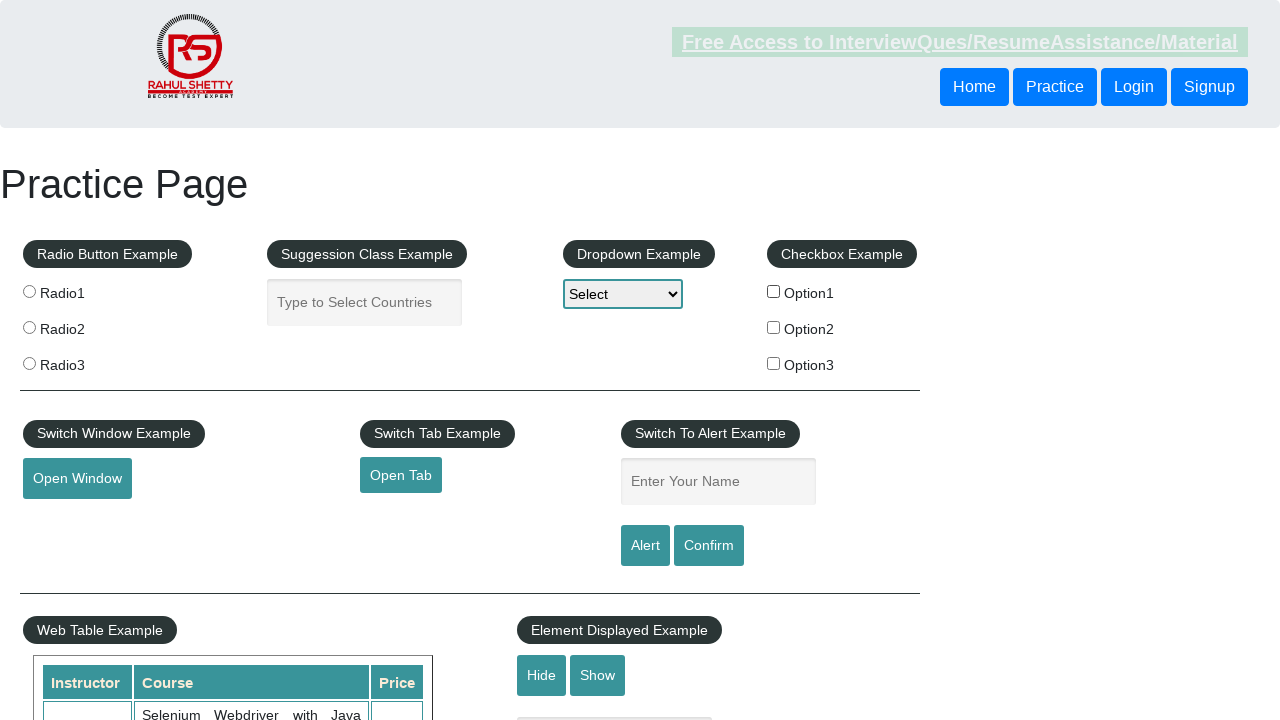

Retrieved count of all checkboxes on the page: 3
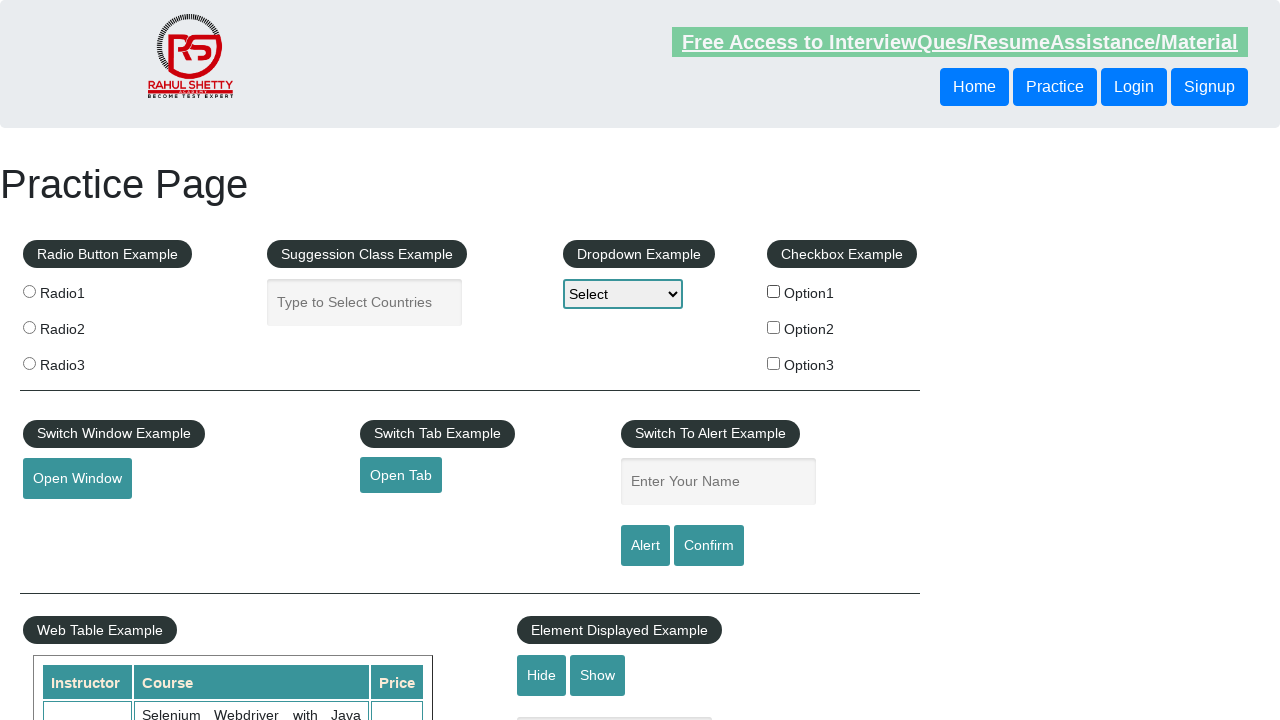

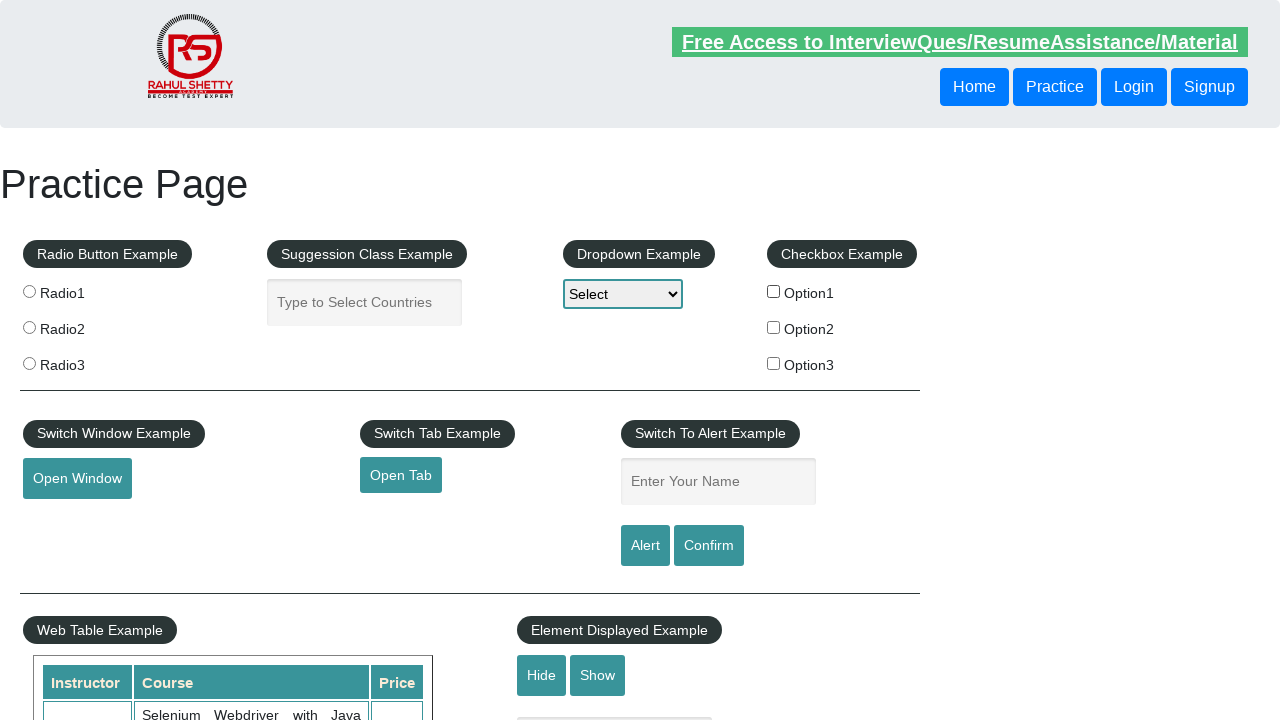